Tests file download functionality by clicking on a download link for a PNG file

Starting URL: https://the-internet.herokuapp.com/download

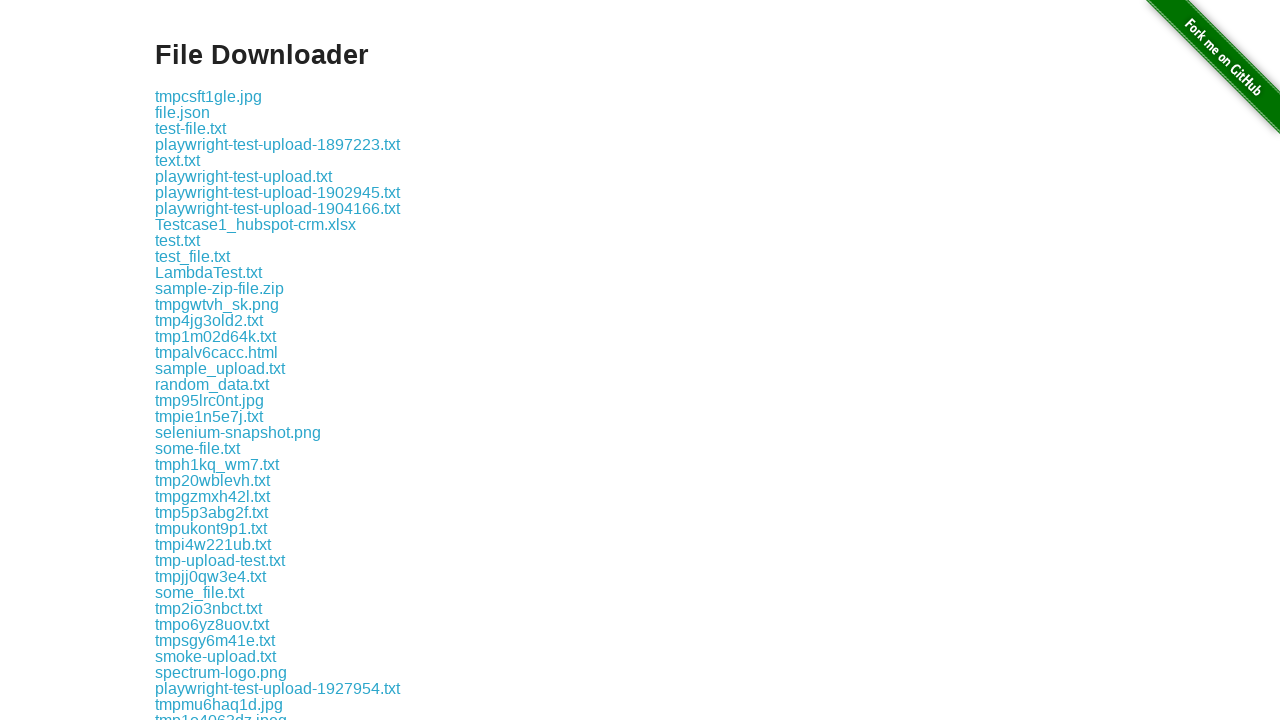

Clicked on the PNG file download link at (217, 304) on a[href*='.png']
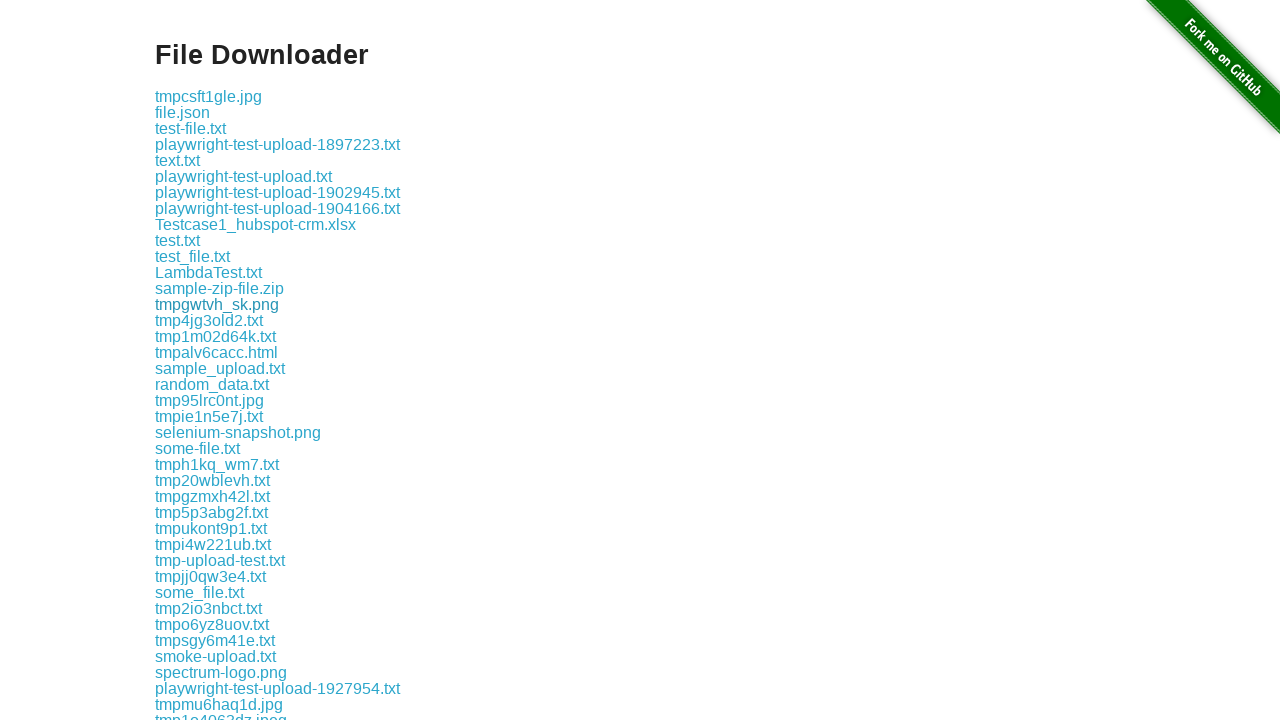

Waited 2 seconds for download to initiate
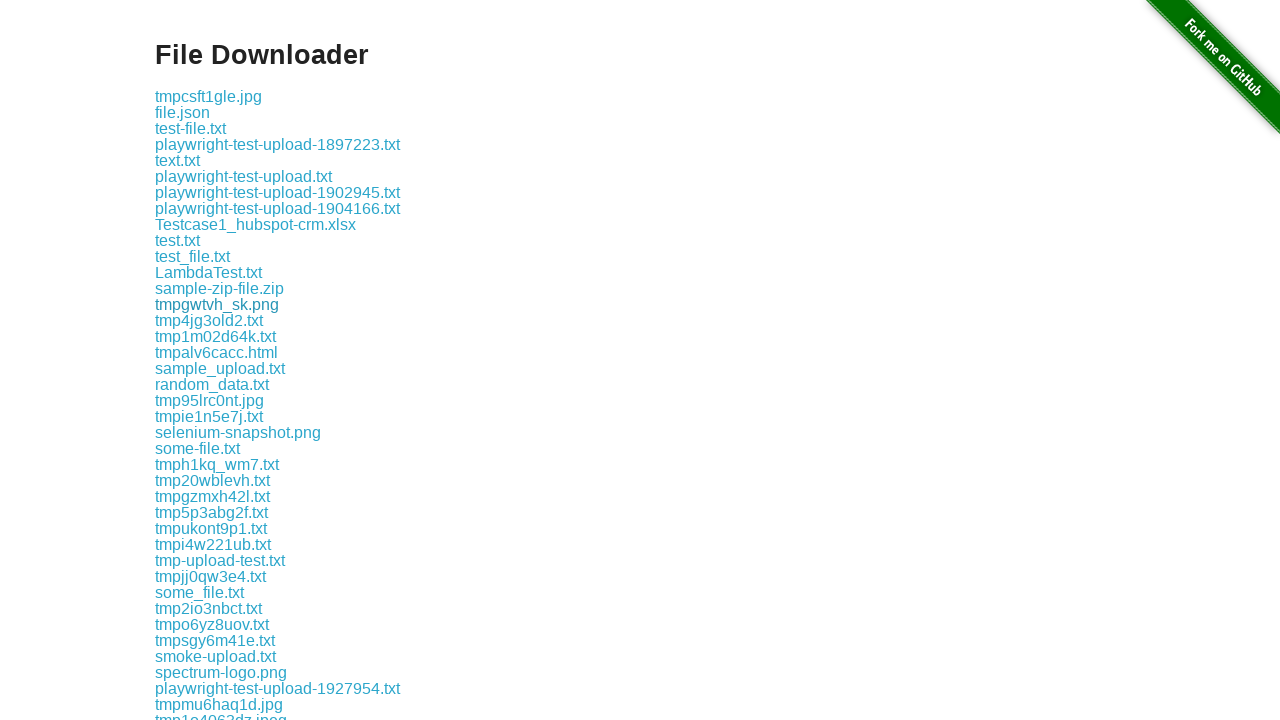

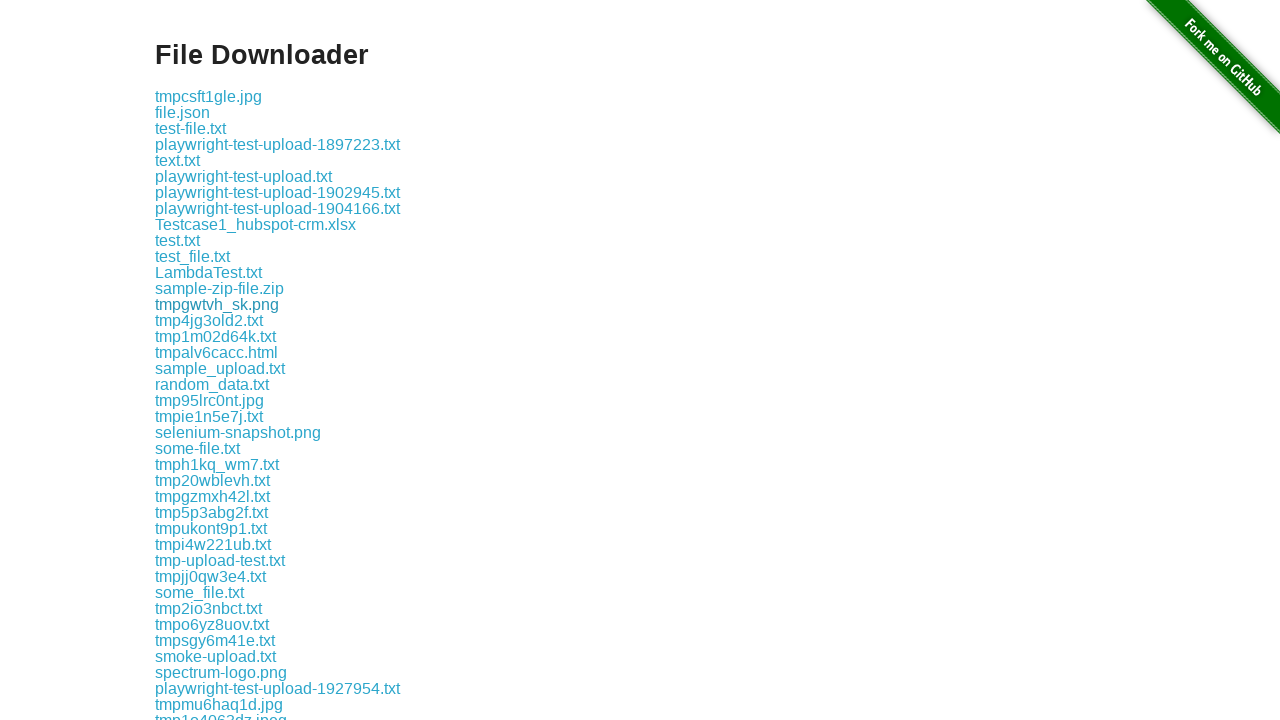